Tests clicking a button identified by its class attribute using XPath selector

Starting URL: http://uitestingplayground.com/classattr

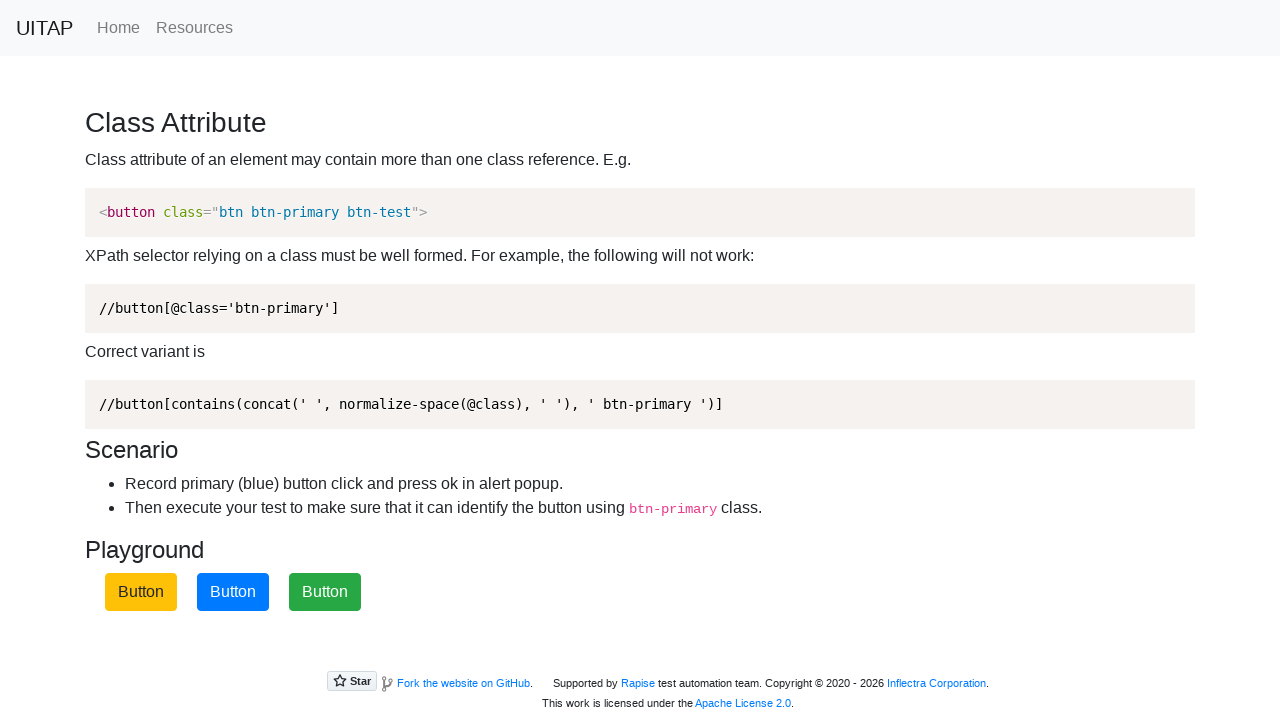

Navigated to class attribute test page
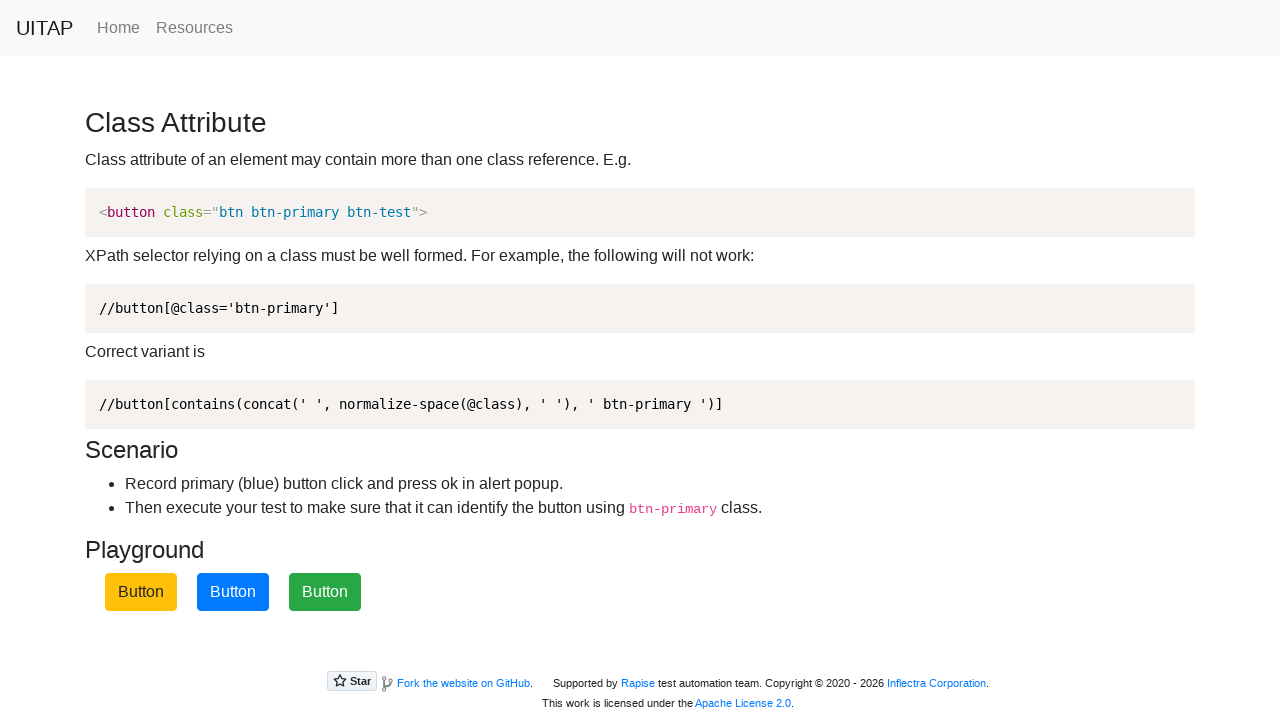

Clicked button identified by btn-primary class using XPath selector at (233, 592) on xpath=//button[contains(concat(' ', @class, ' '), ' btn-primary ')]
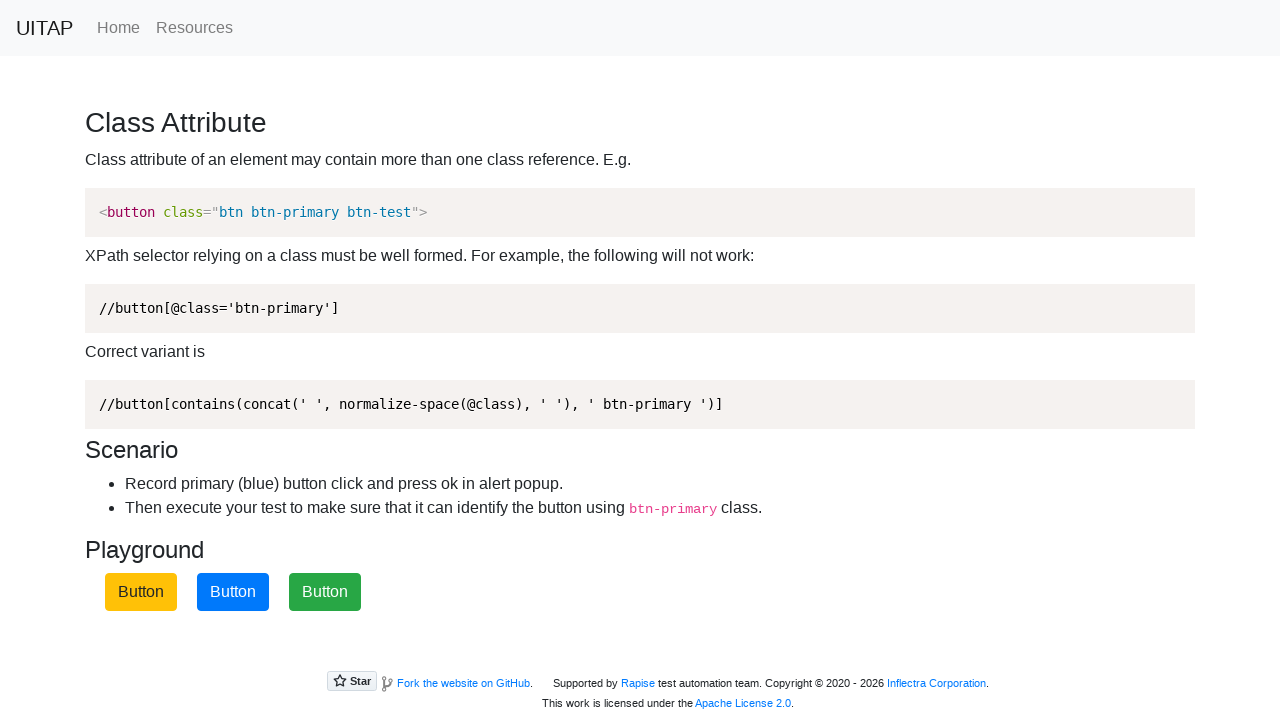

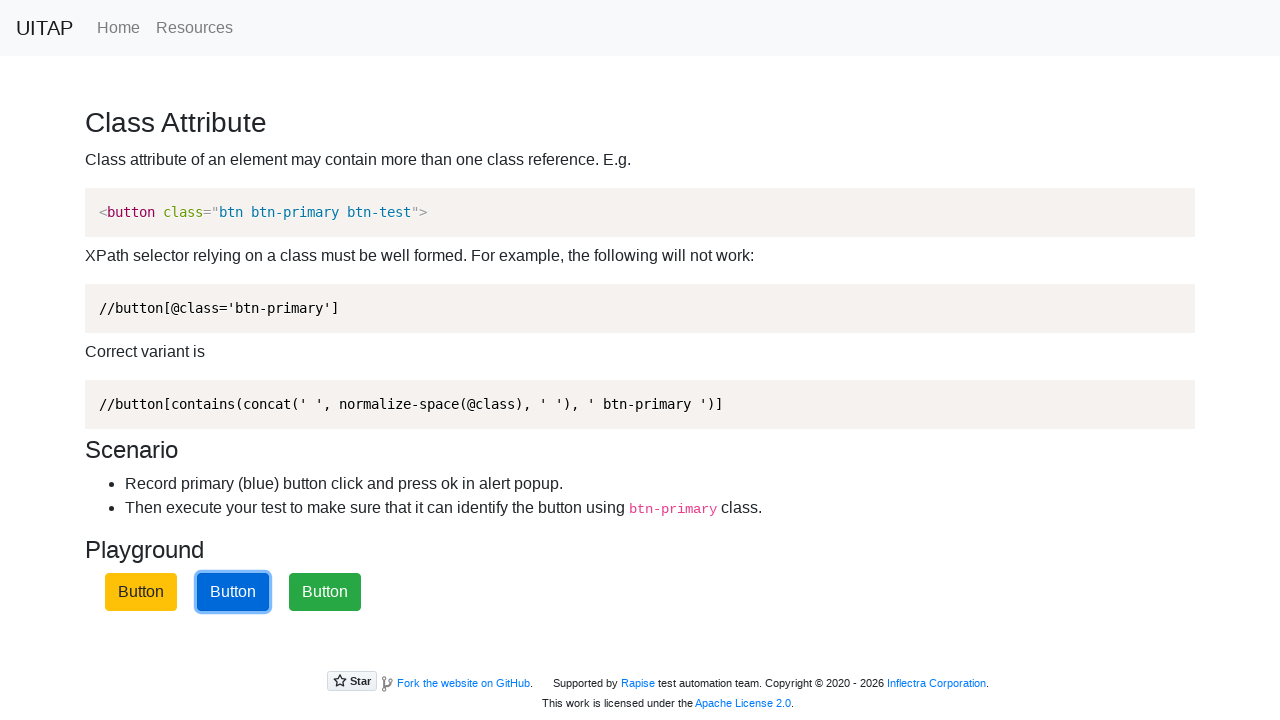